Navigates to example.com and clicks on the first anchor link on the page

Starting URL: https://example.com

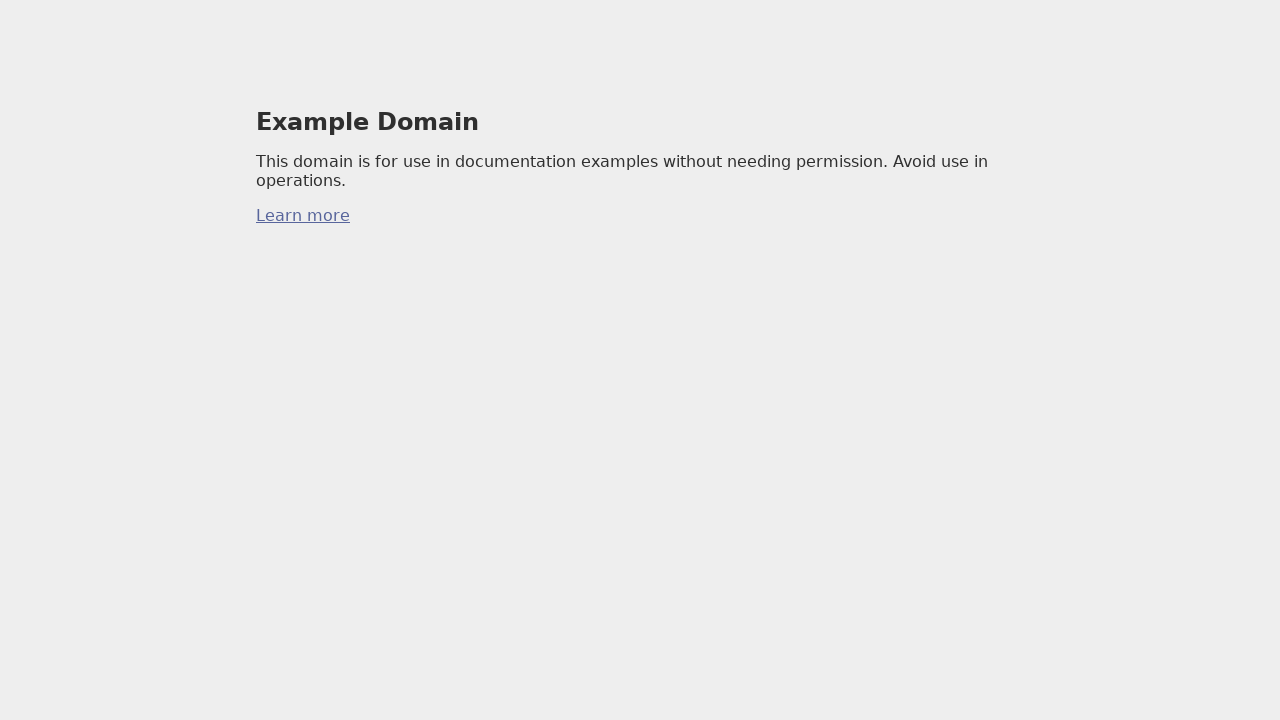

Navigated to https://example.com
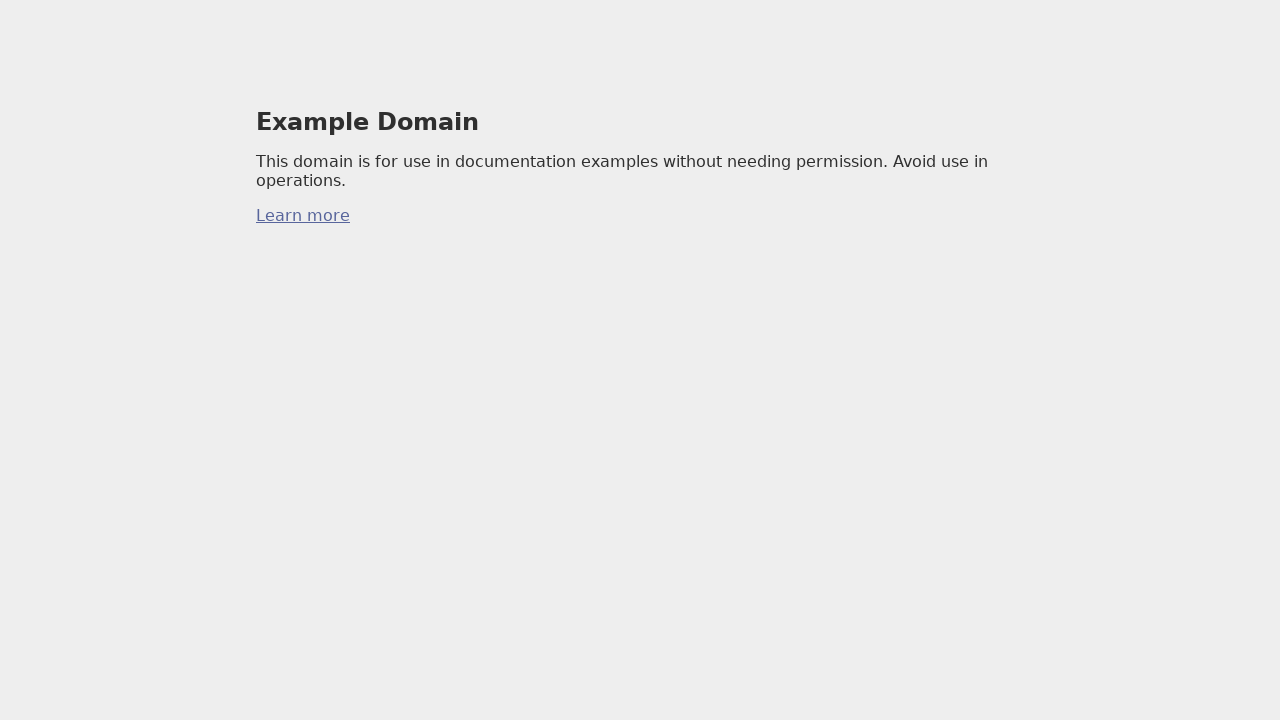

Located the first anchor link on the page
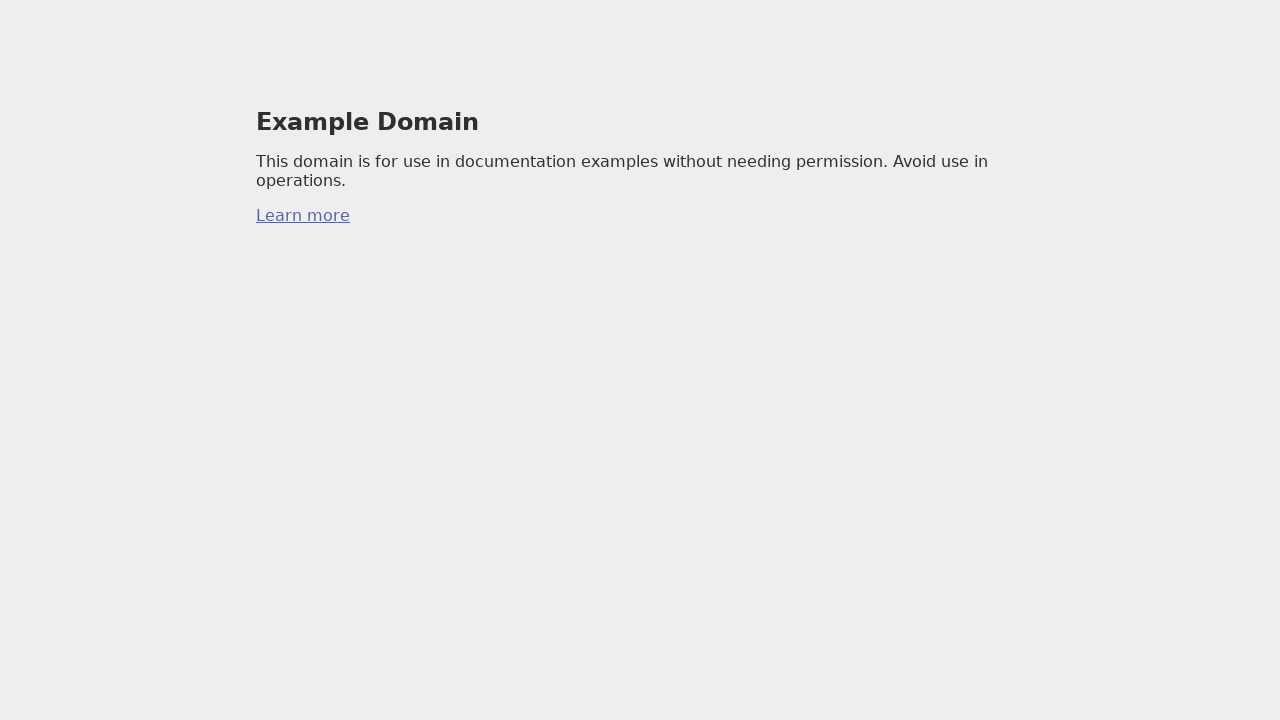

Clicked the first anchor link
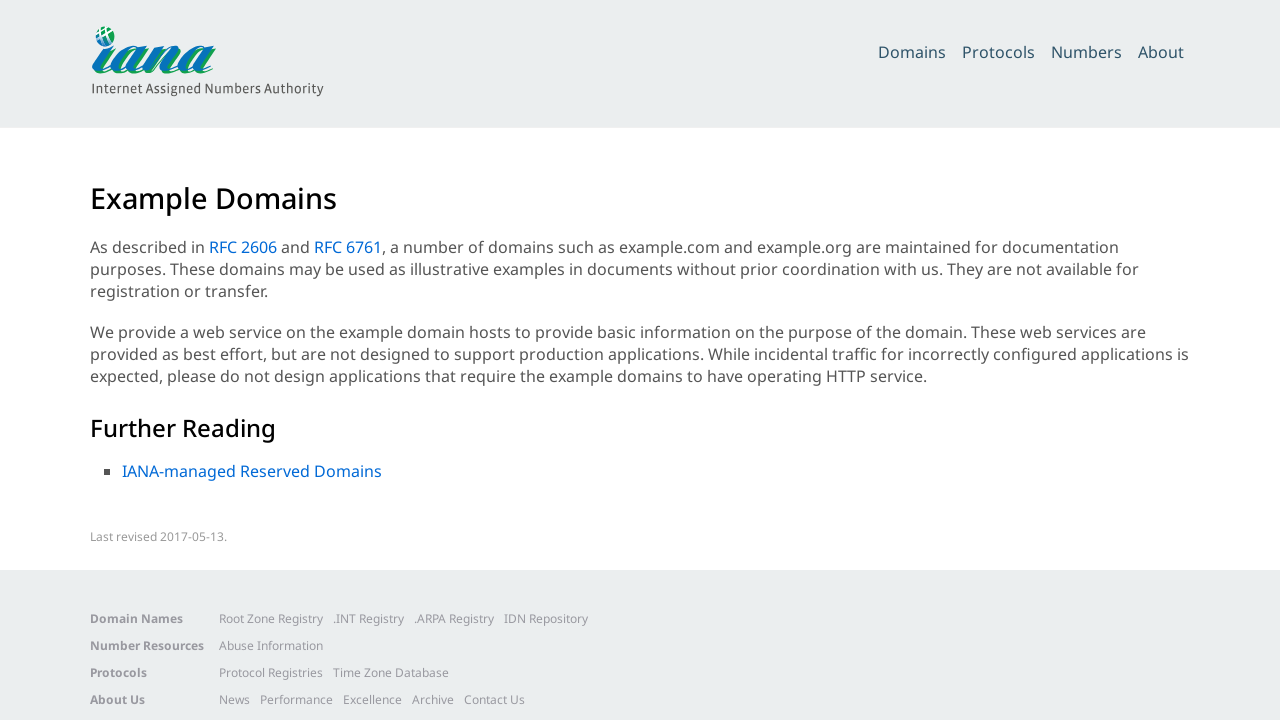

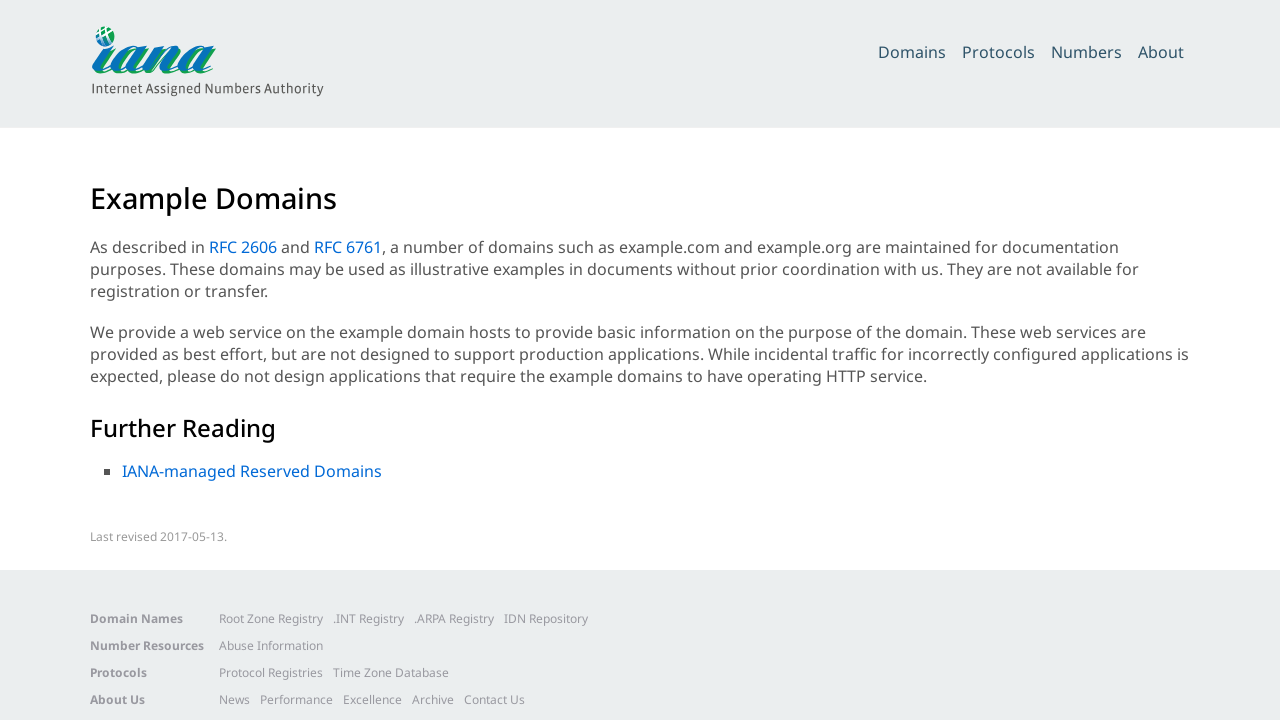